Navigates through a Brazilian health data portal (CNES/DATASUS), clicks on an organization link, finds and navigates to the Professionals section, and interacts with pagination controls.

Starting URL: http://cnes2.datasus.gov.br/Listar_Mantidas.asp?VCnpj=46392130000380

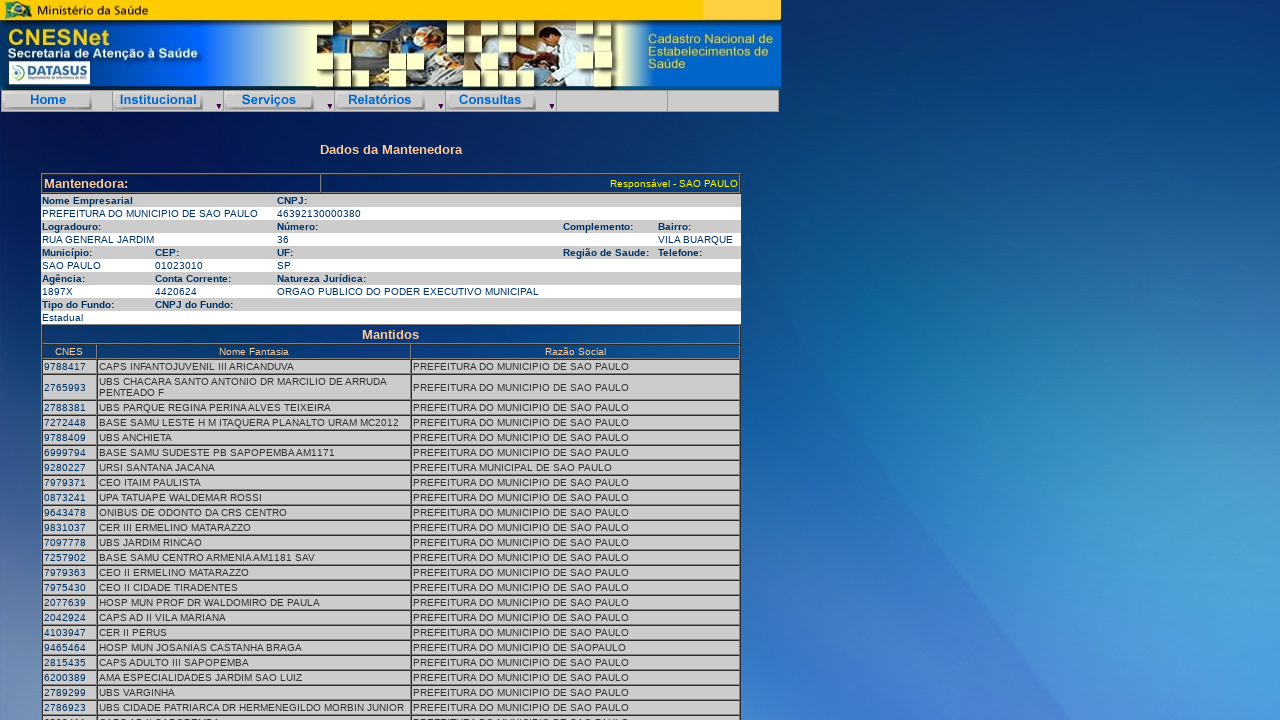

Waited for page to load and first link to appear
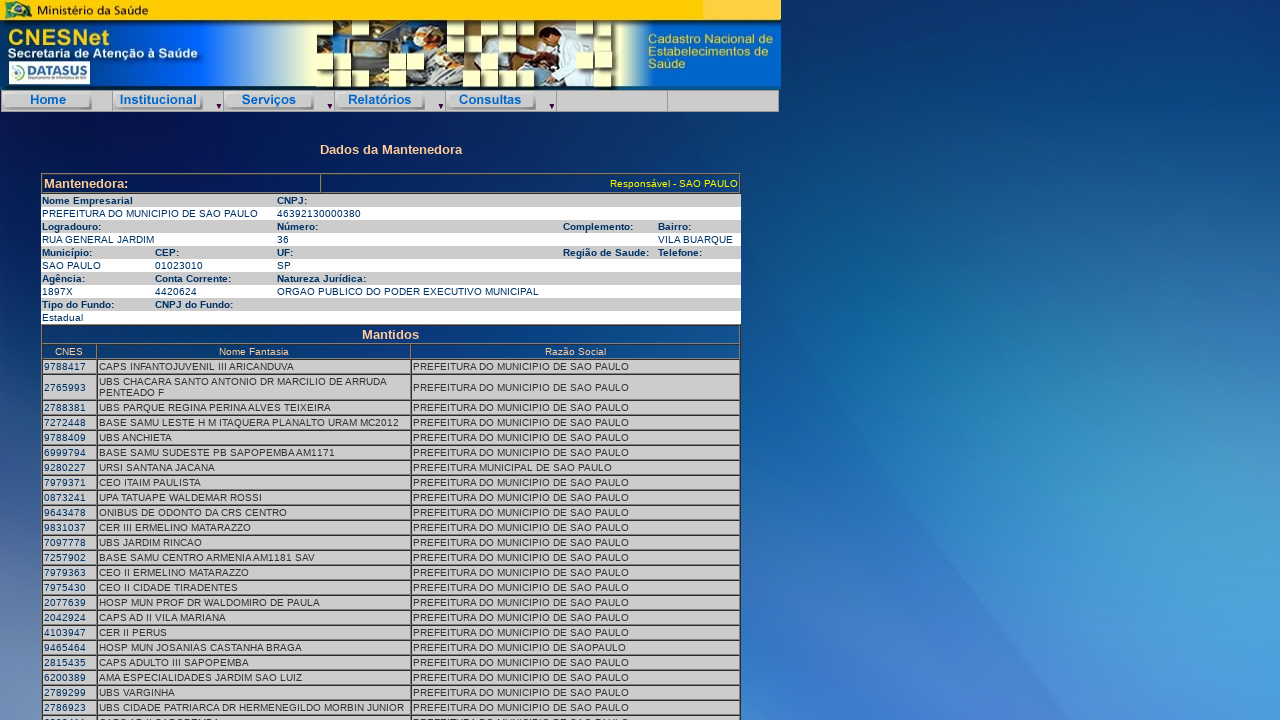

Clicked on the first organization link at (197, 366) on a >> nth=0
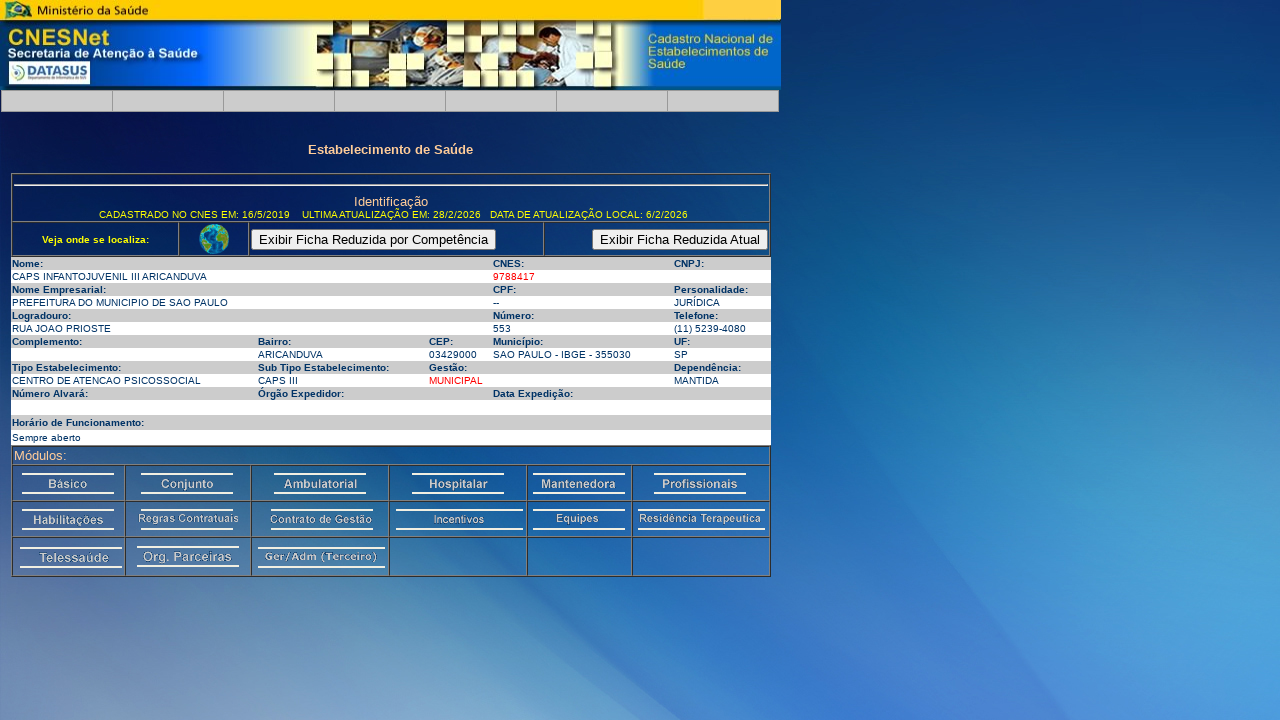

Organization page loaded
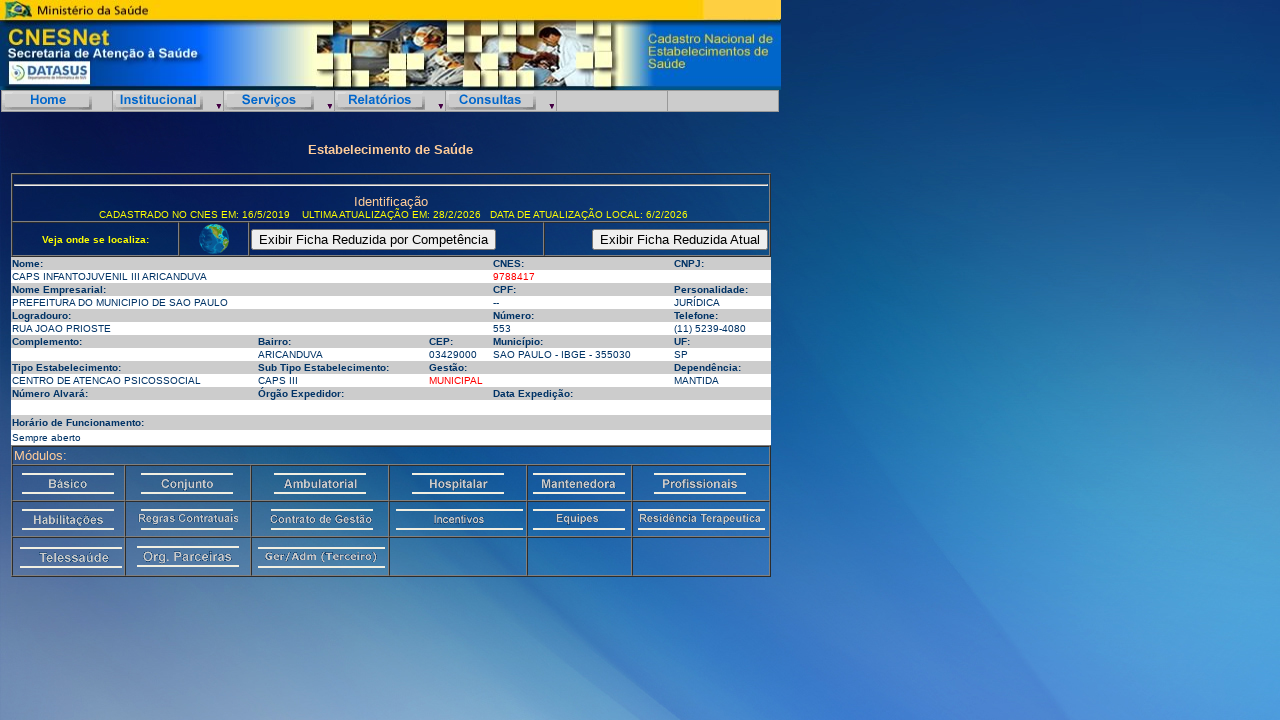

Clicked on the Professionals (Profissionais) link at (701, 483) on a[href*='Profissional'] >> nth=0
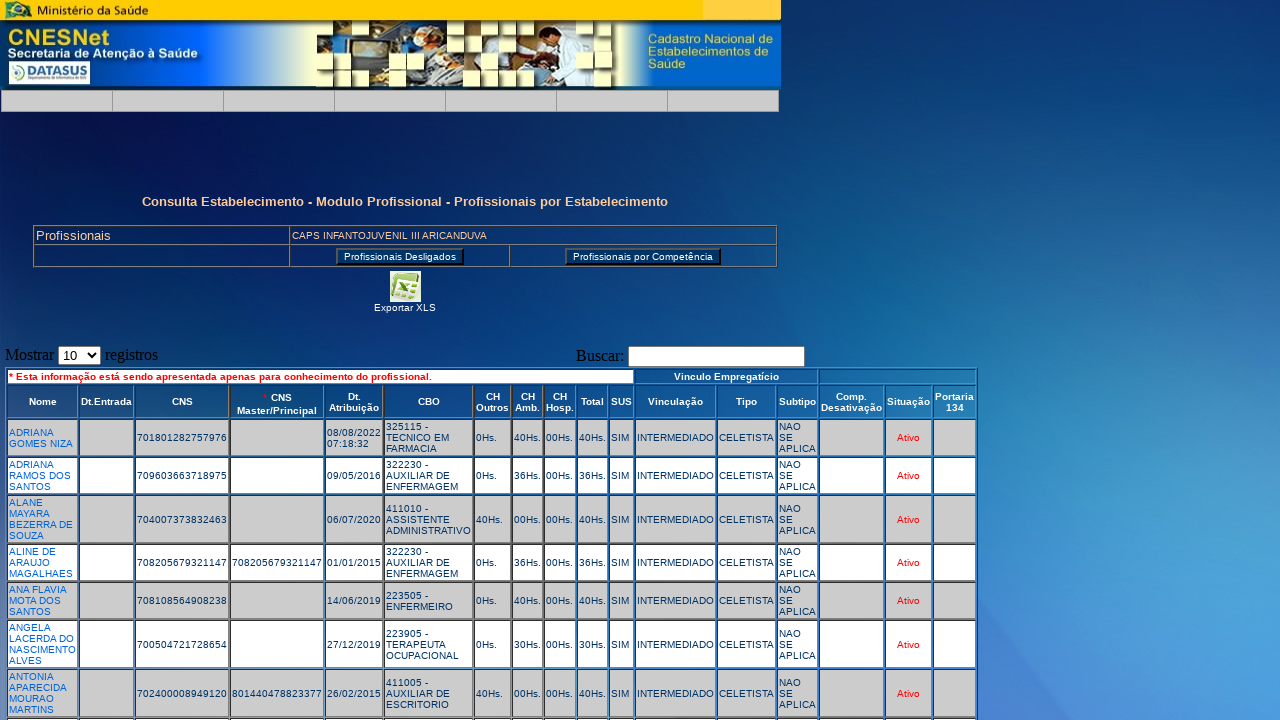

Professionals table loaded
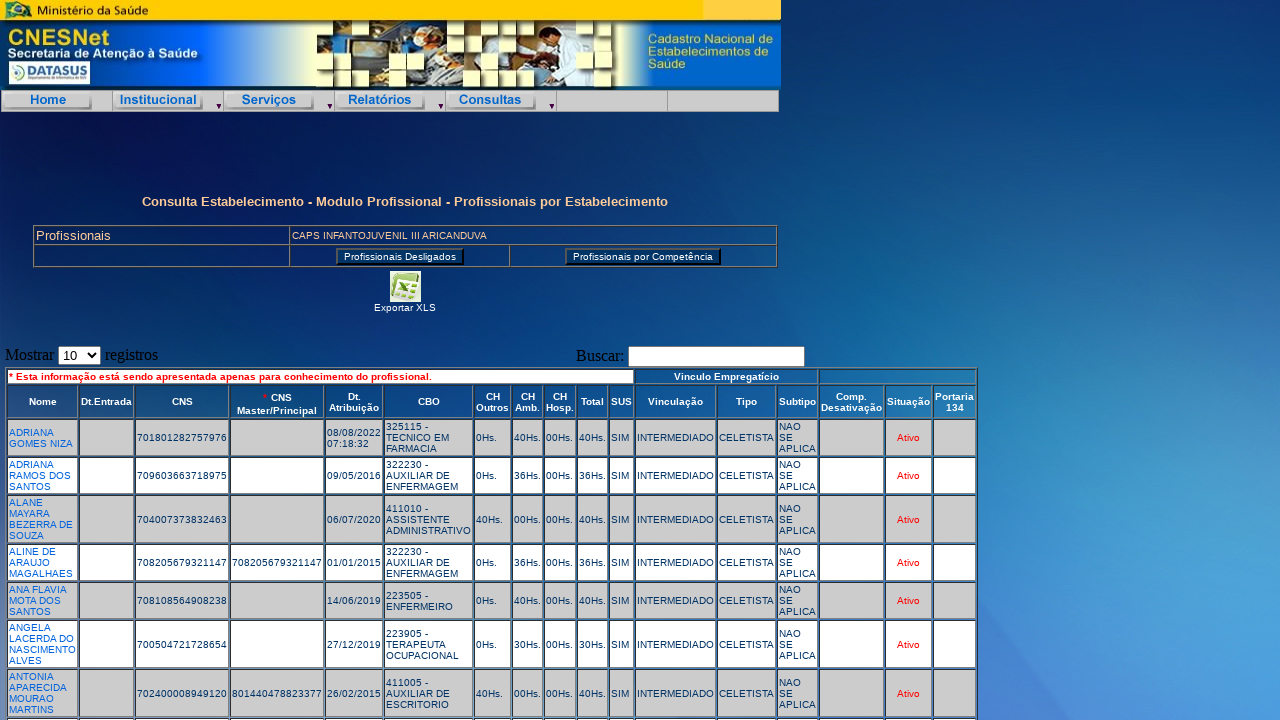

Pagination info became visible
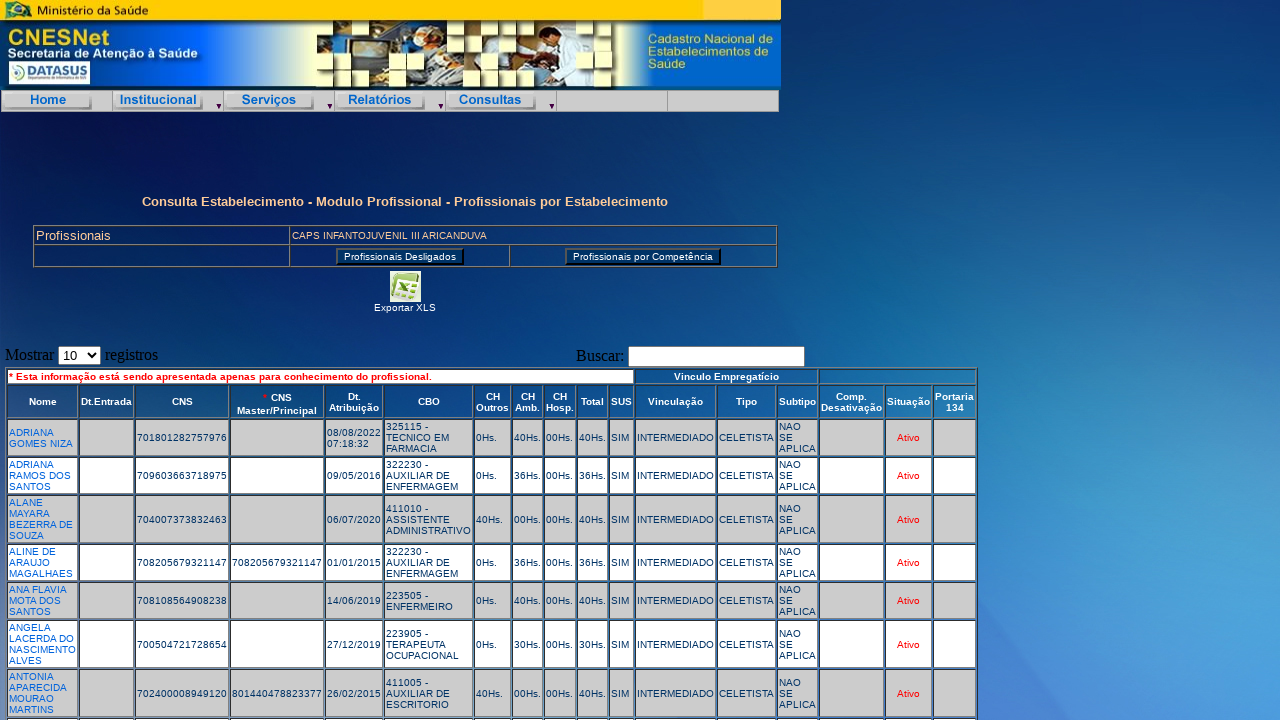

Clicked the next pagination button at (714, 588) on span.next
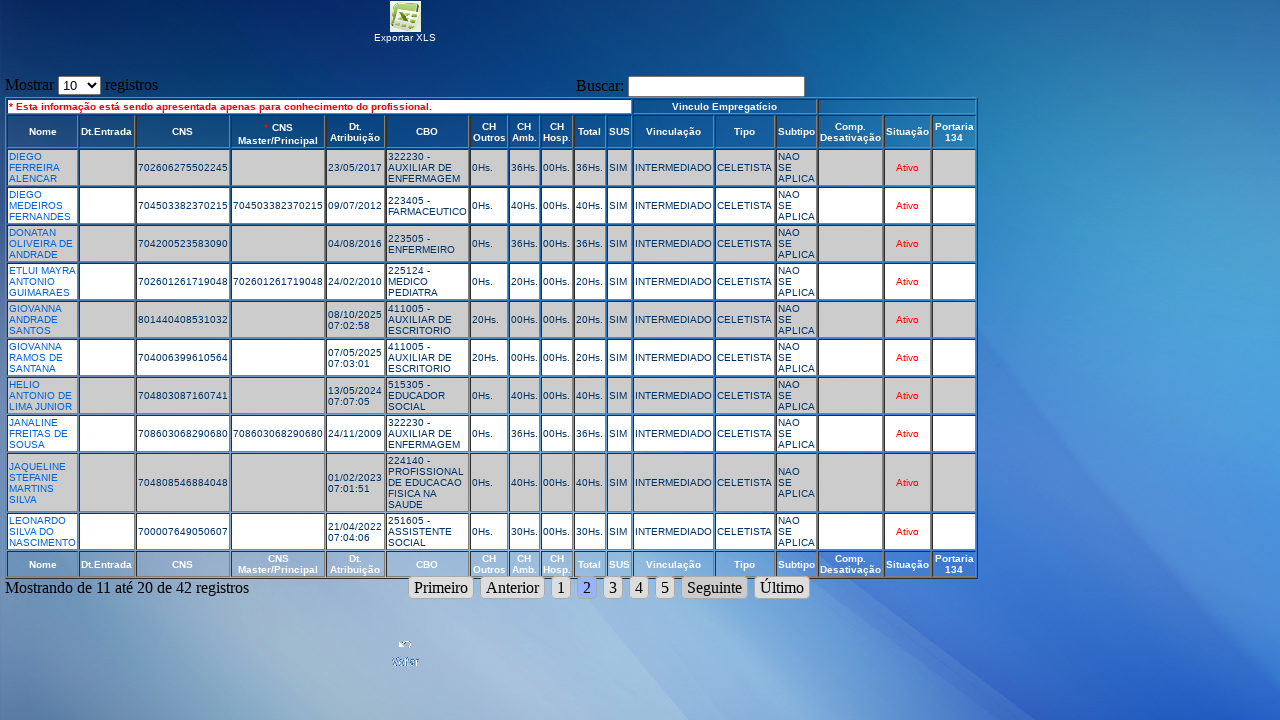

Table refreshed after pagination
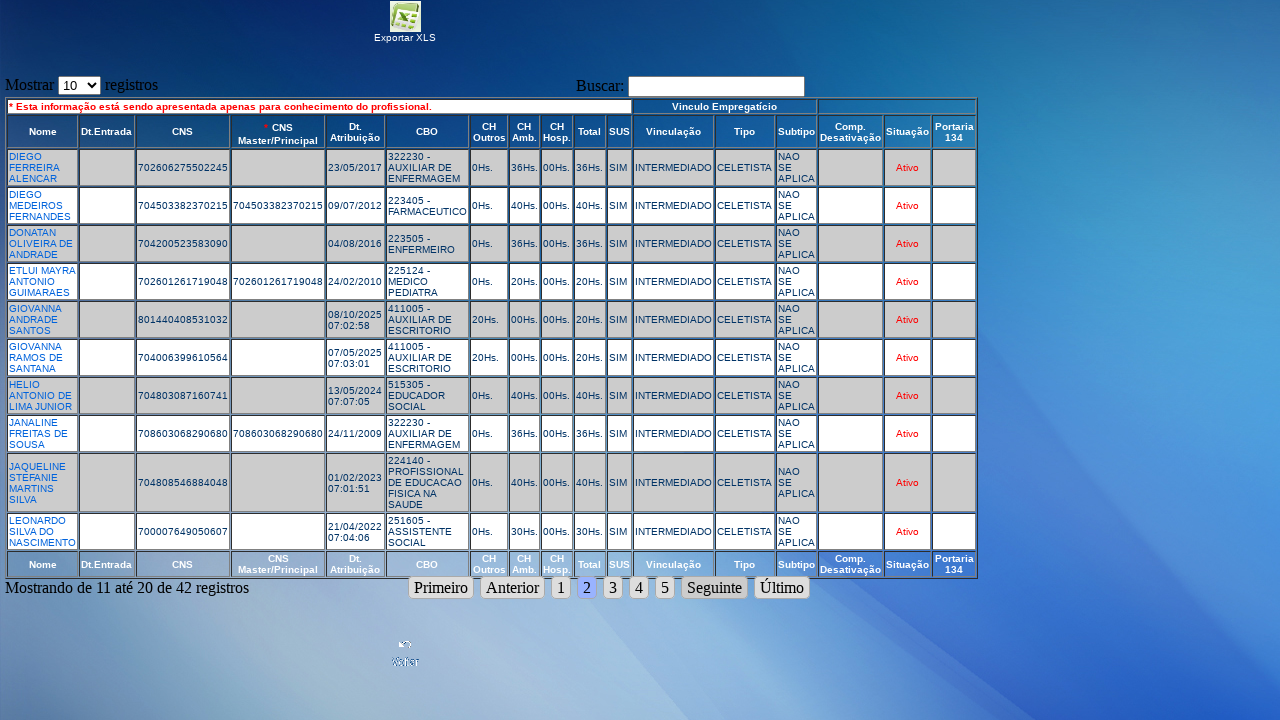

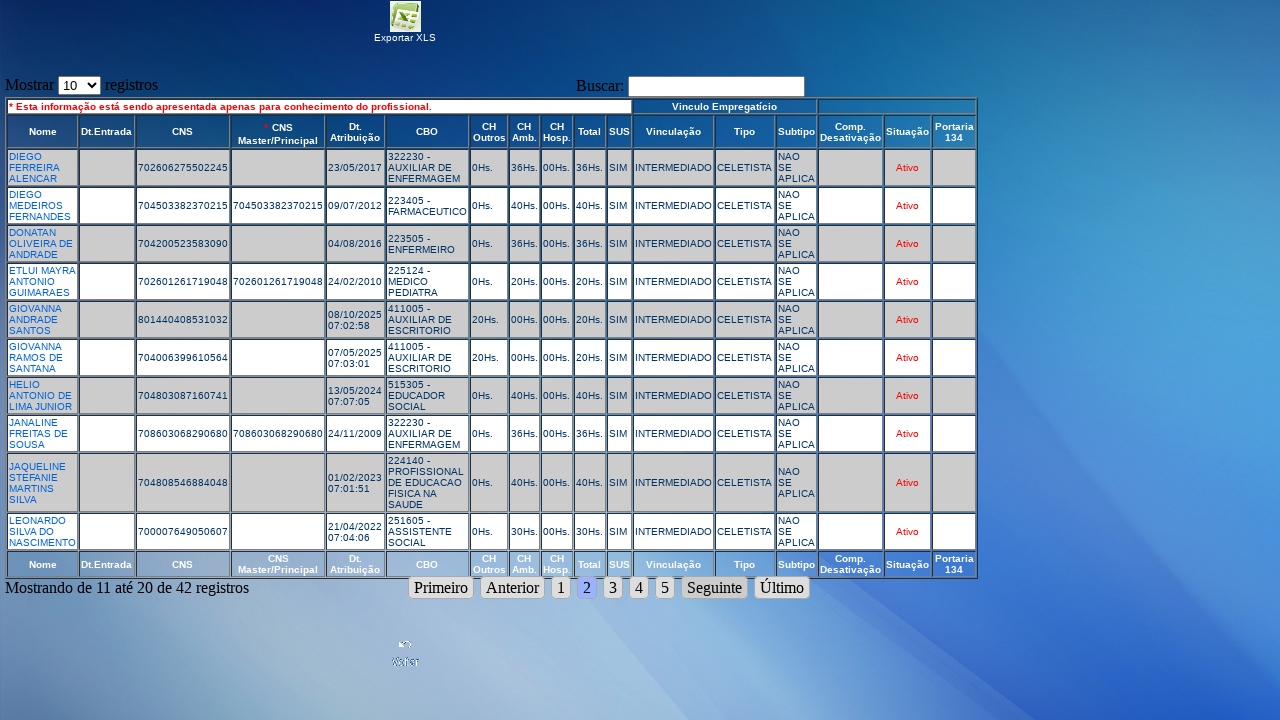